Tests right-click context menu functionality by right-clicking a button, selecting the "Copy" option from the context menu, and handling the resulting alert dialog

Starting URL: https://swisnl.github.io/jQuery-contextMenu/demo.html

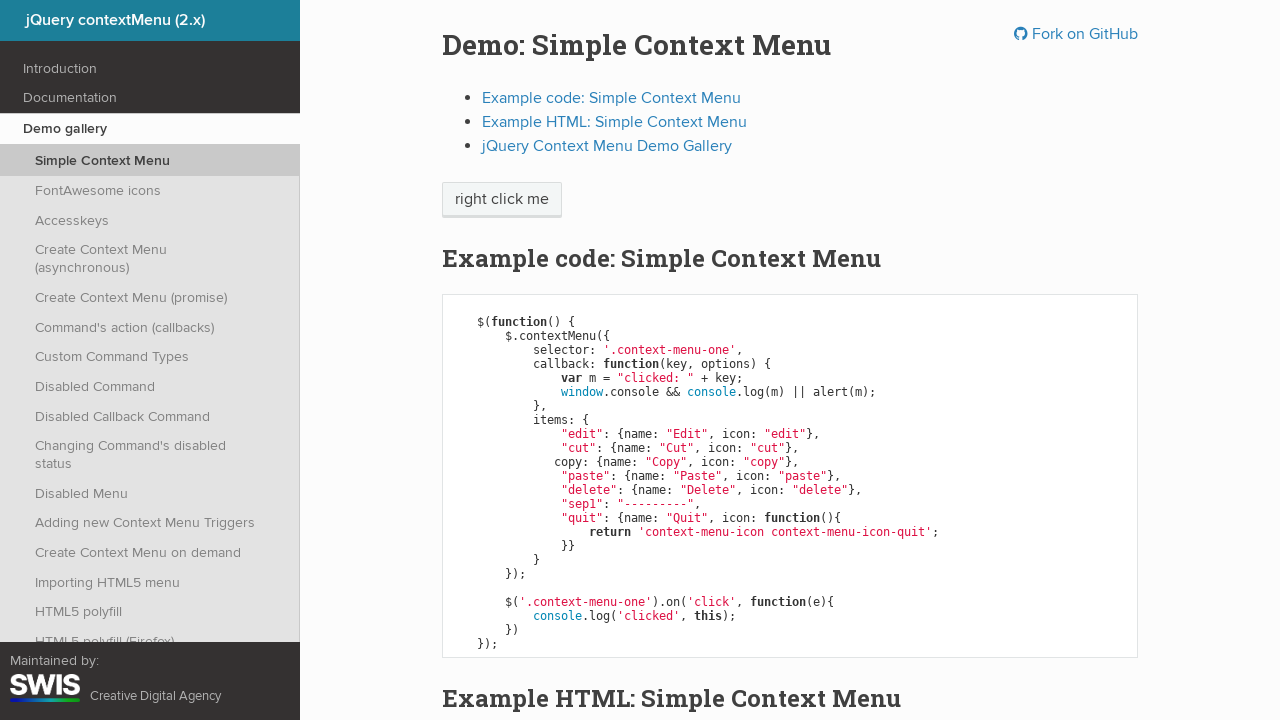

Right-clicked on context menu button at (502, 200) on span.context-menu-one.btn.btn-neutral
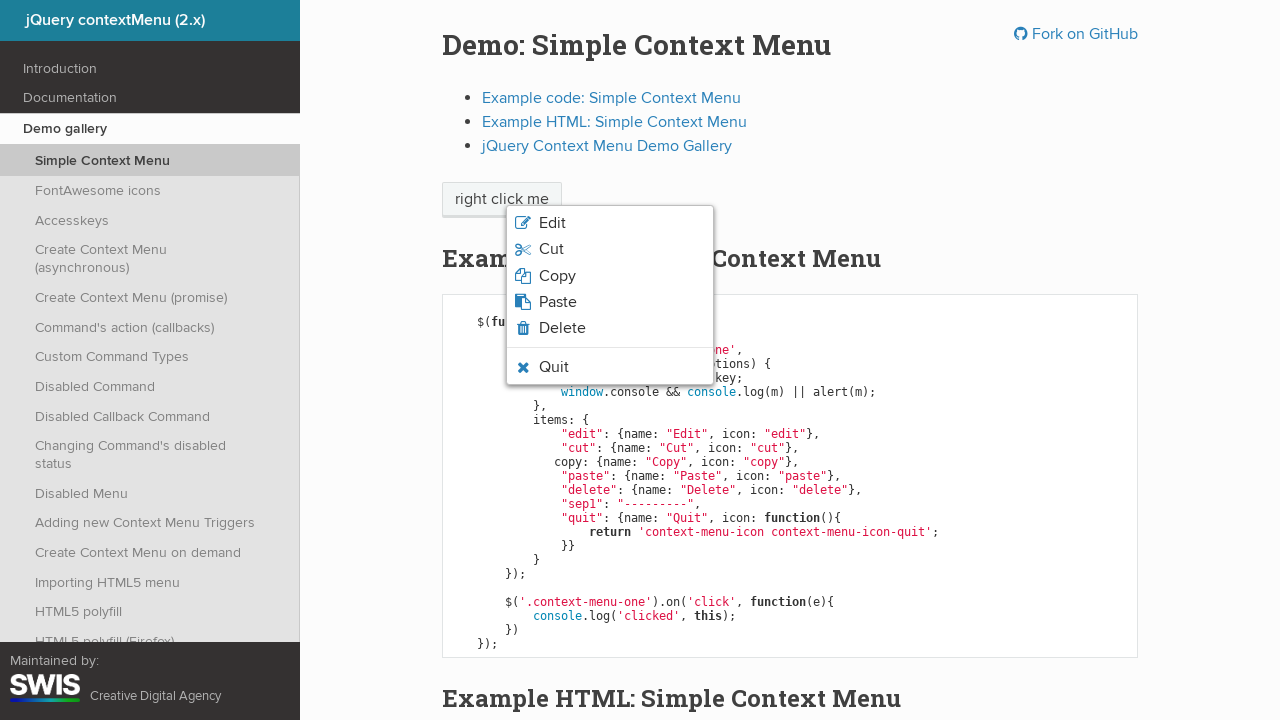

Clicked 'Copy' option from context menu at (557, 276) on xpath=//span[normalize-space()='Copy']
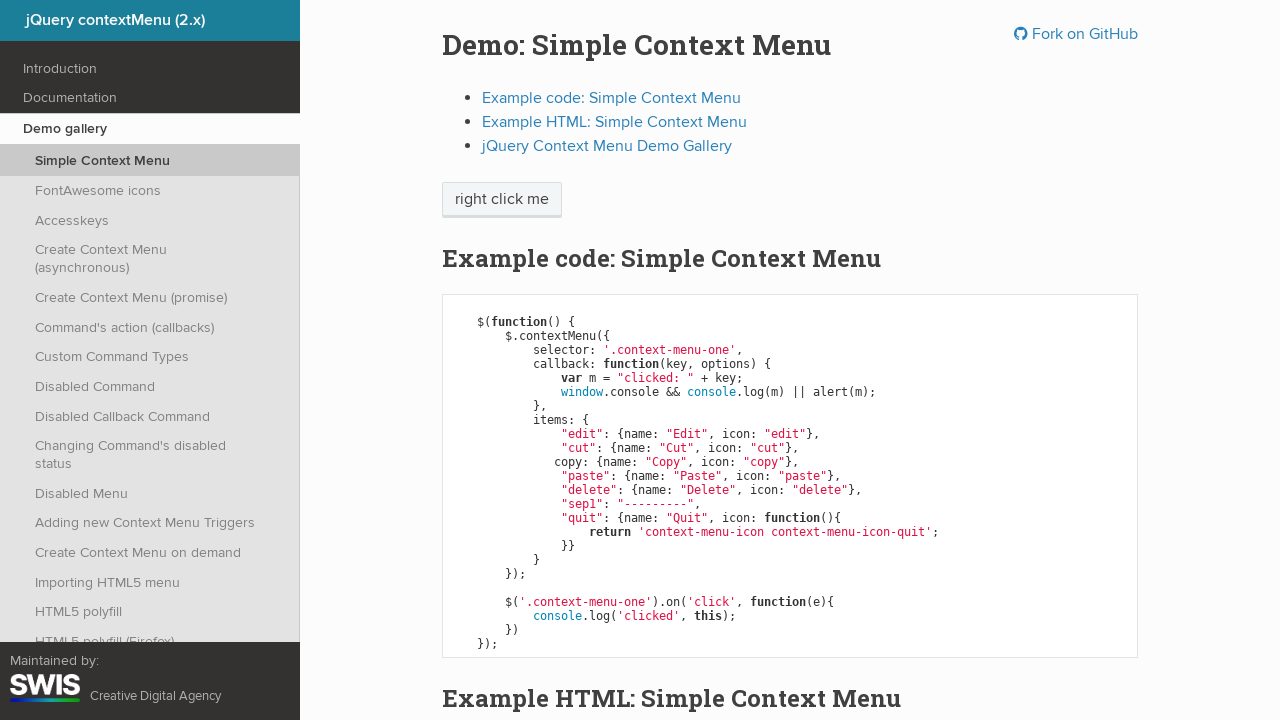

Set up alert dialog handler
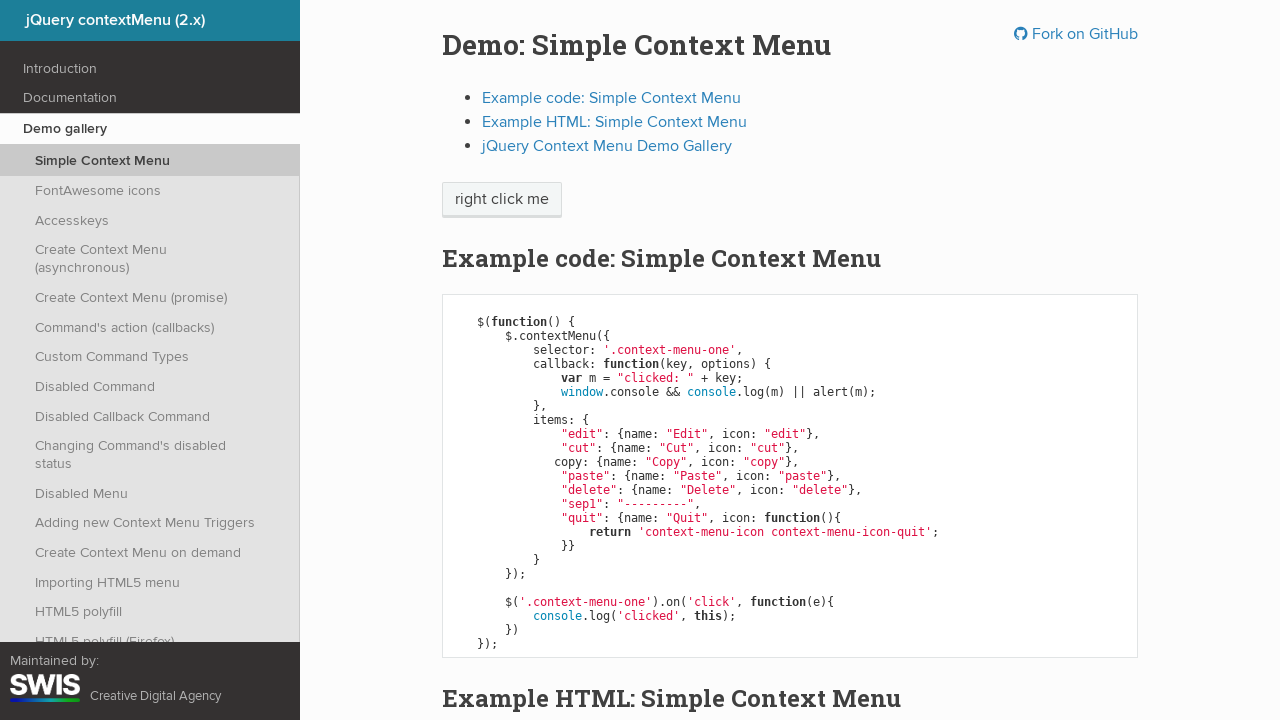

Waited for alert dialog to be processed
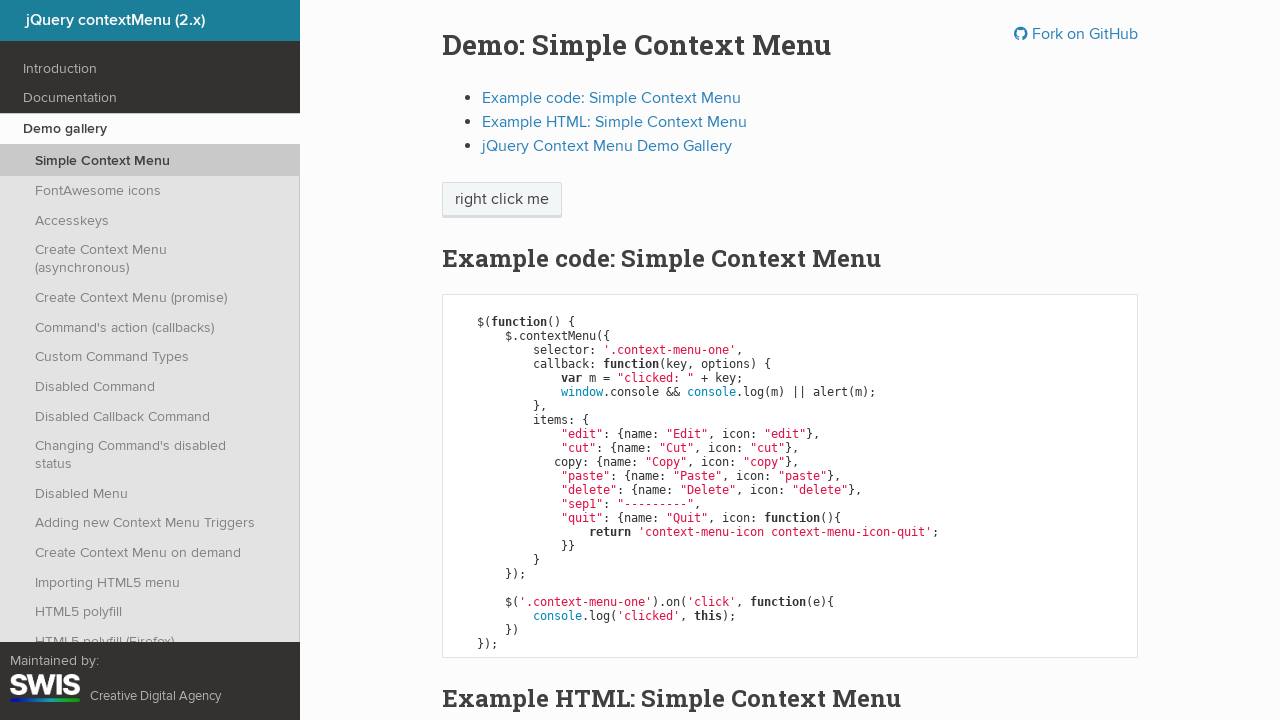

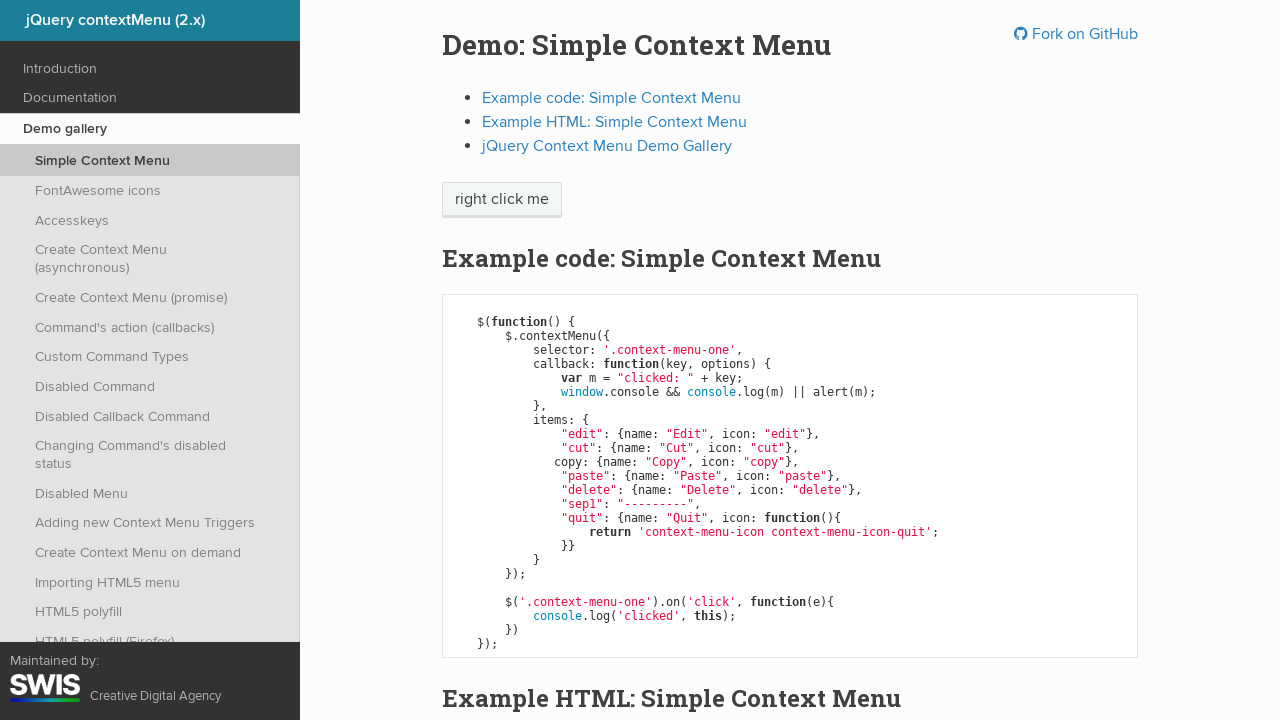